Tests different types of JavaScript alerts (simple, confirm, and prompt) by triggering them and interacting with accept, dismiss, and text input functionality

Starting URL: http://demo.automationtesting.in/Alerts.html

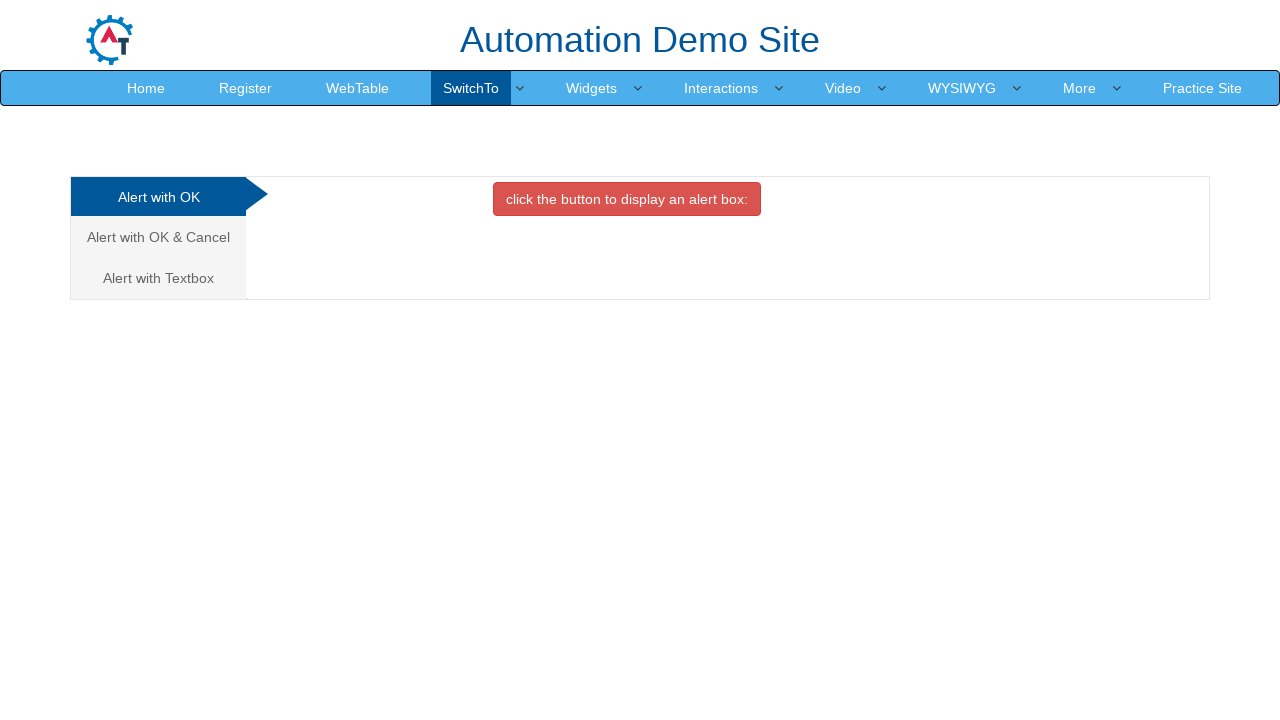

Clicked button to trigger simple alert at (627, 199) on xpath=//button[@class='btn btn-danger']
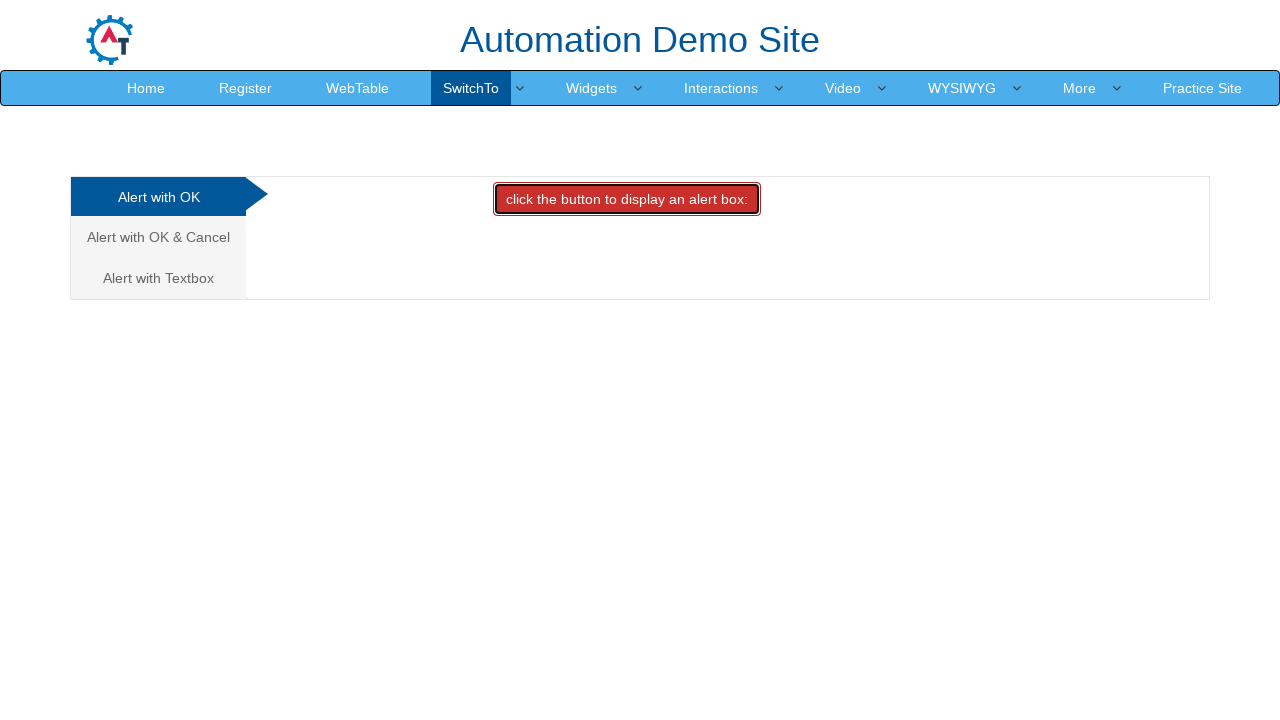

Set up dialog handler to accept alerts
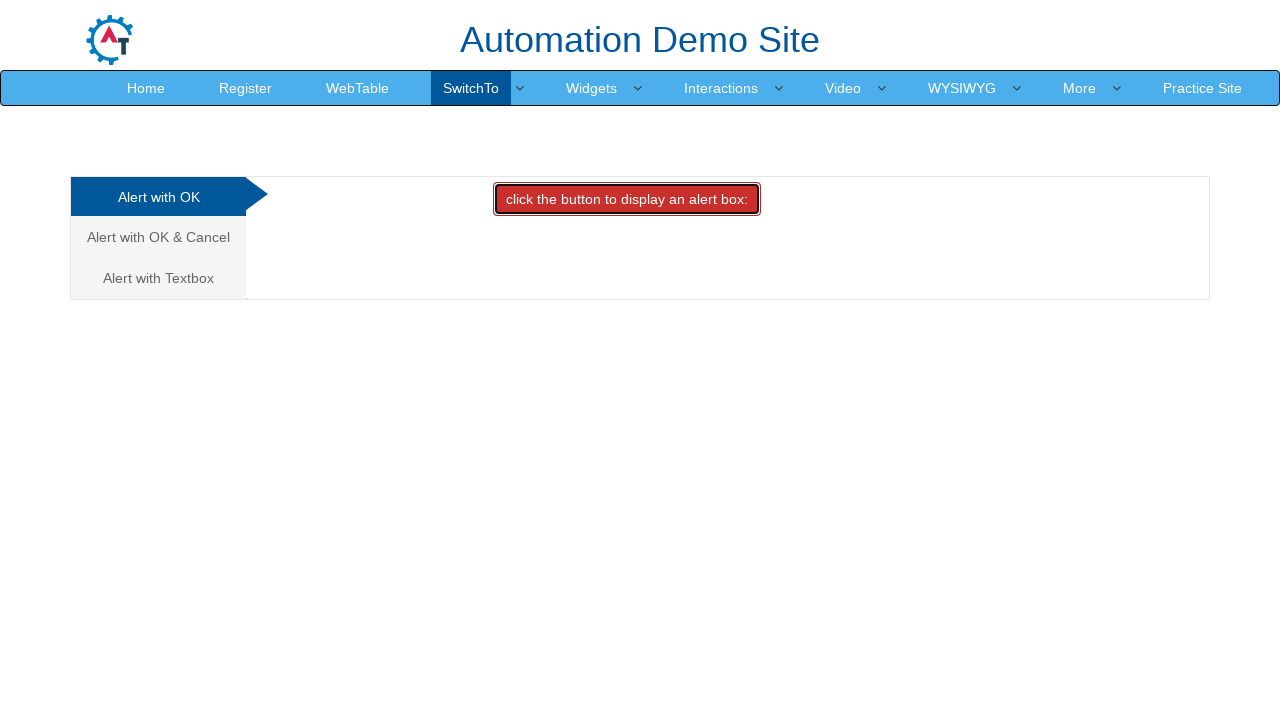

Clicked link to navigate to confirm alert section at (158, 237) on xpath=//a[text()='Alert with OK & Cancel ']
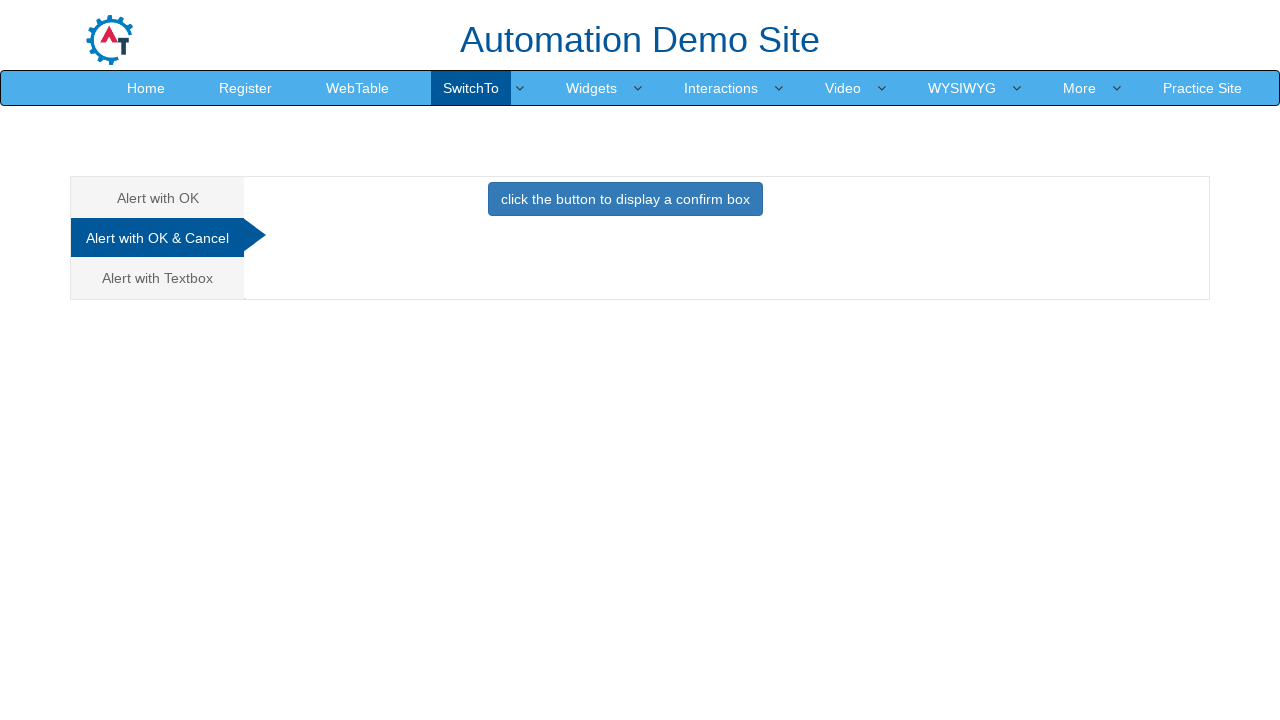

Clicked button to display confirm box at (625, 199) on xpath=//button[text()='click the button to display a confirm box ']
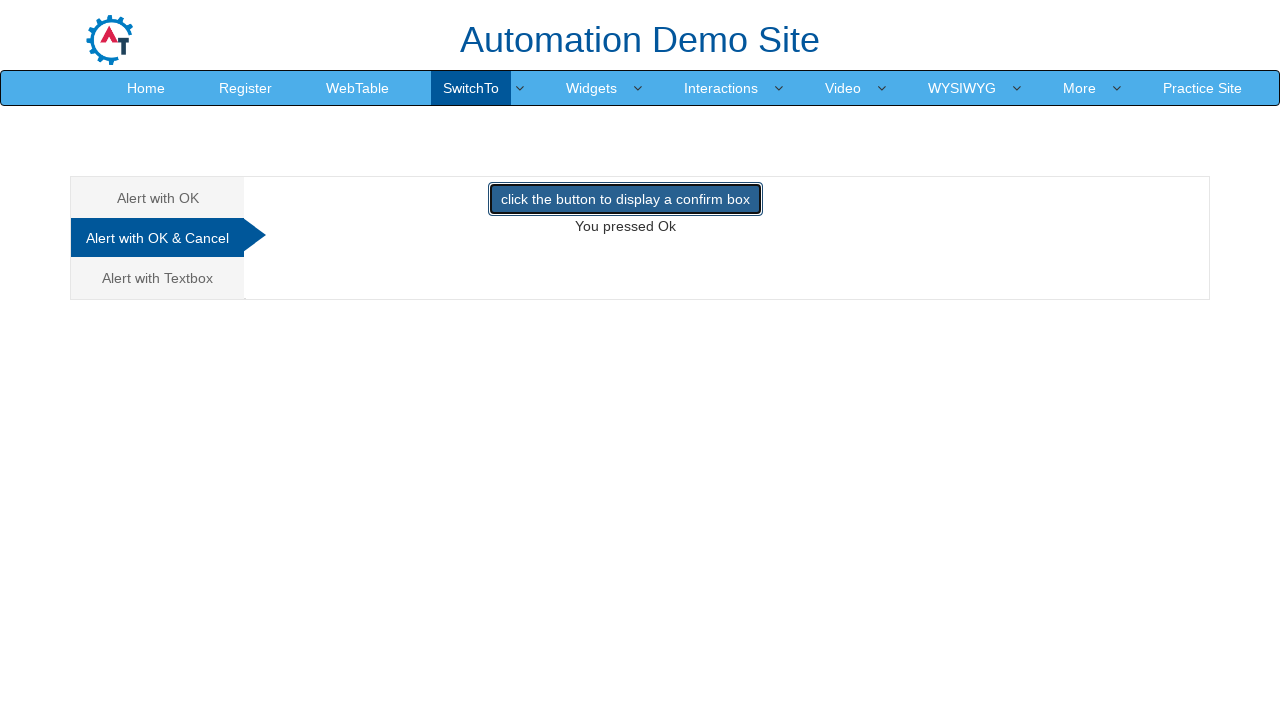

Set up dialog handler to dismiss confirm alert
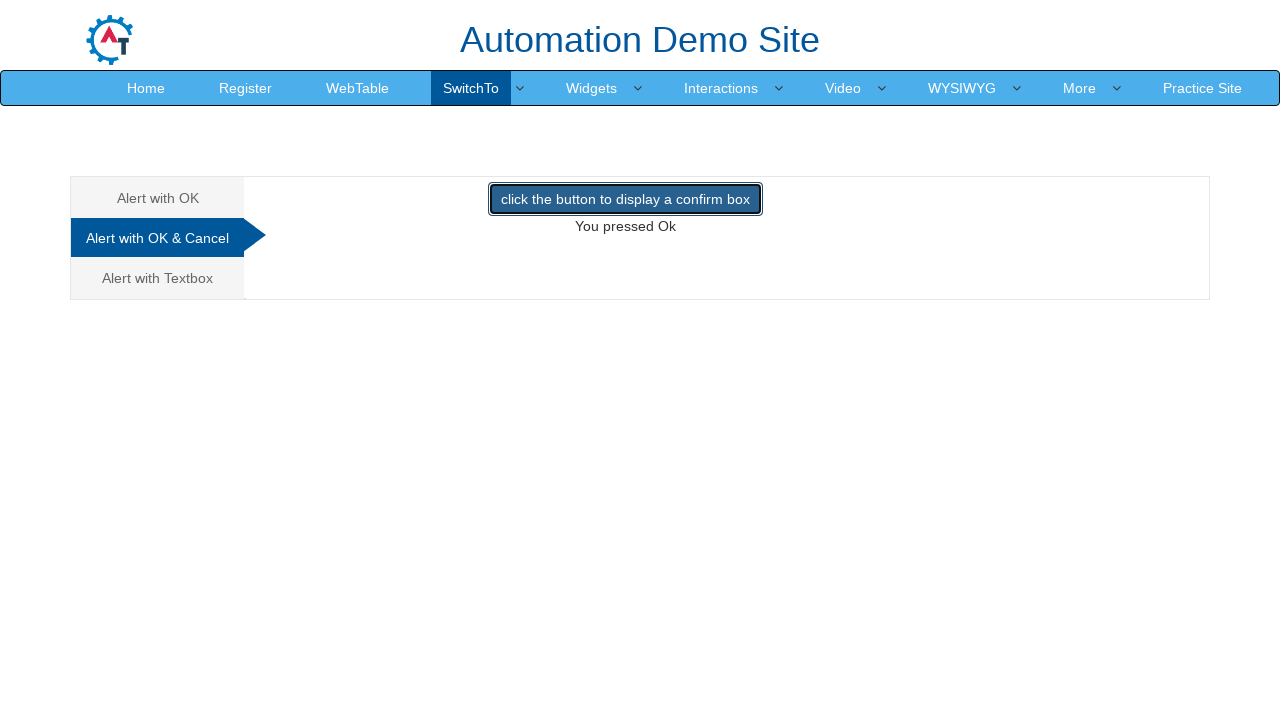

Clicked link to navigate to prompt alert section at (158, 278) on xpath=//a[text()='Alert with Textbox ']
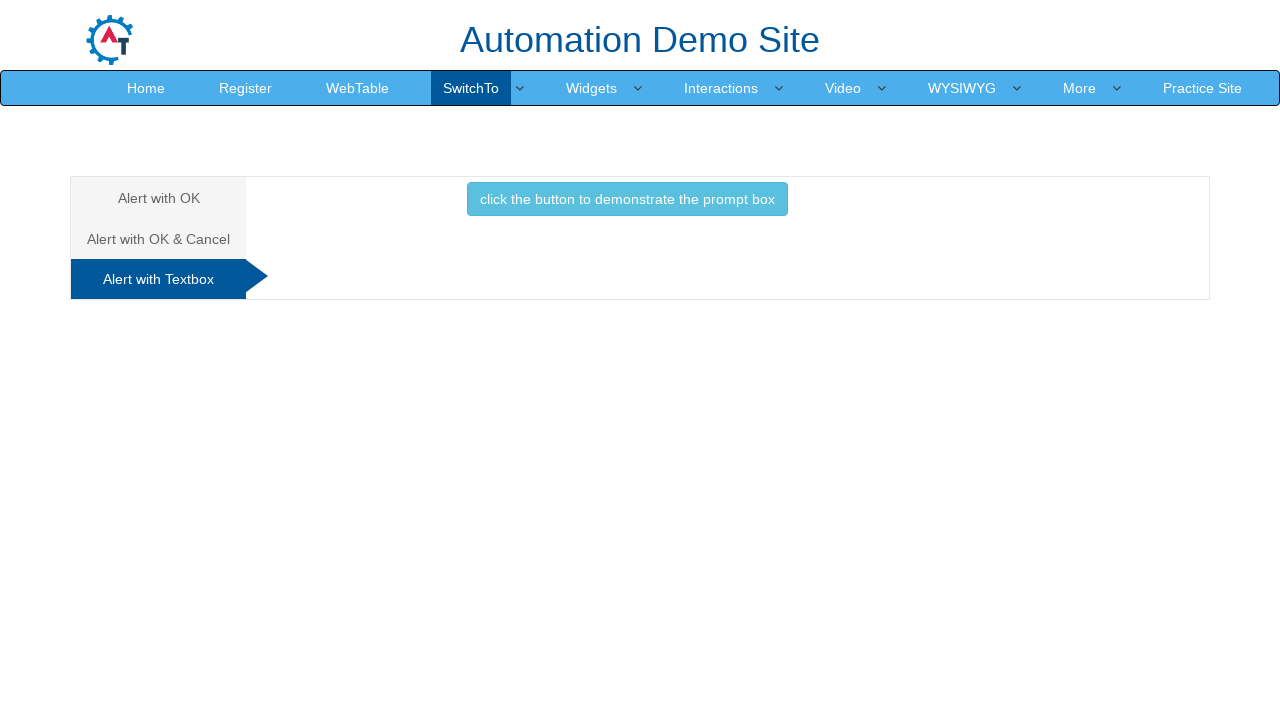

Set up dialog handler to accept prompt with text 'ragu'
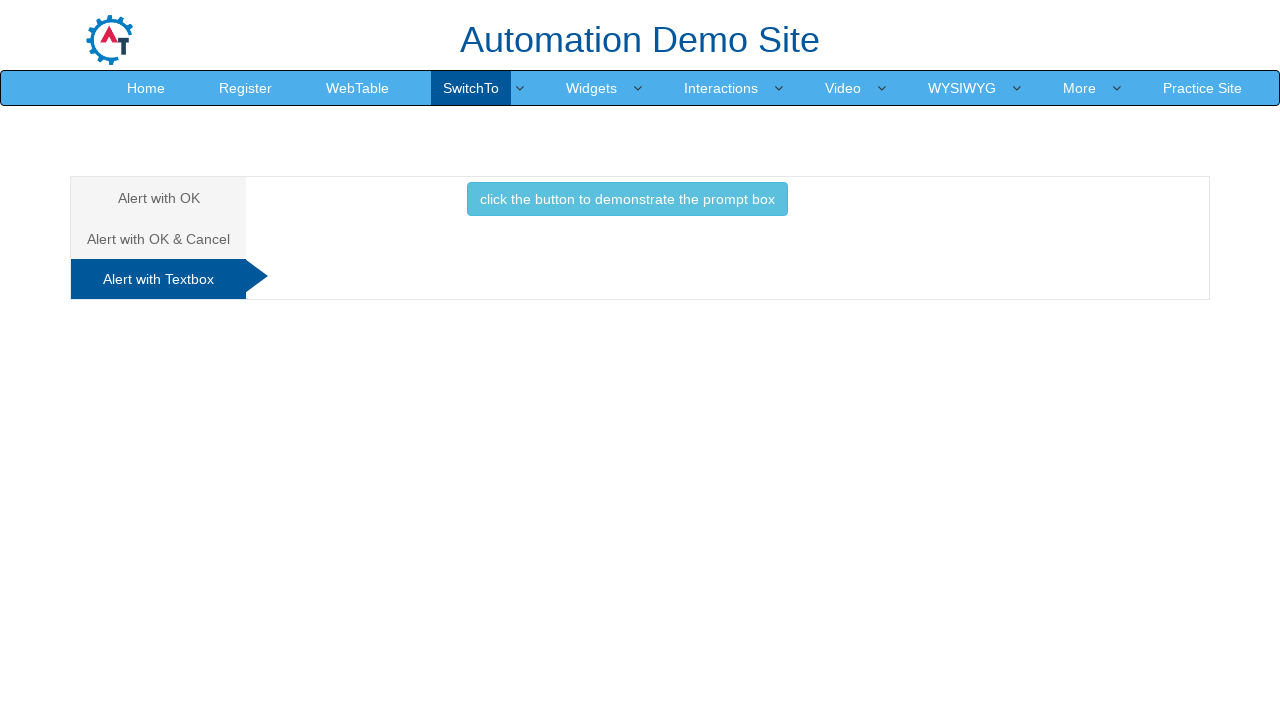

Clicked button to trigger prompt dialog at (627, 199) on xpath=//button[@class='btn btn-info']
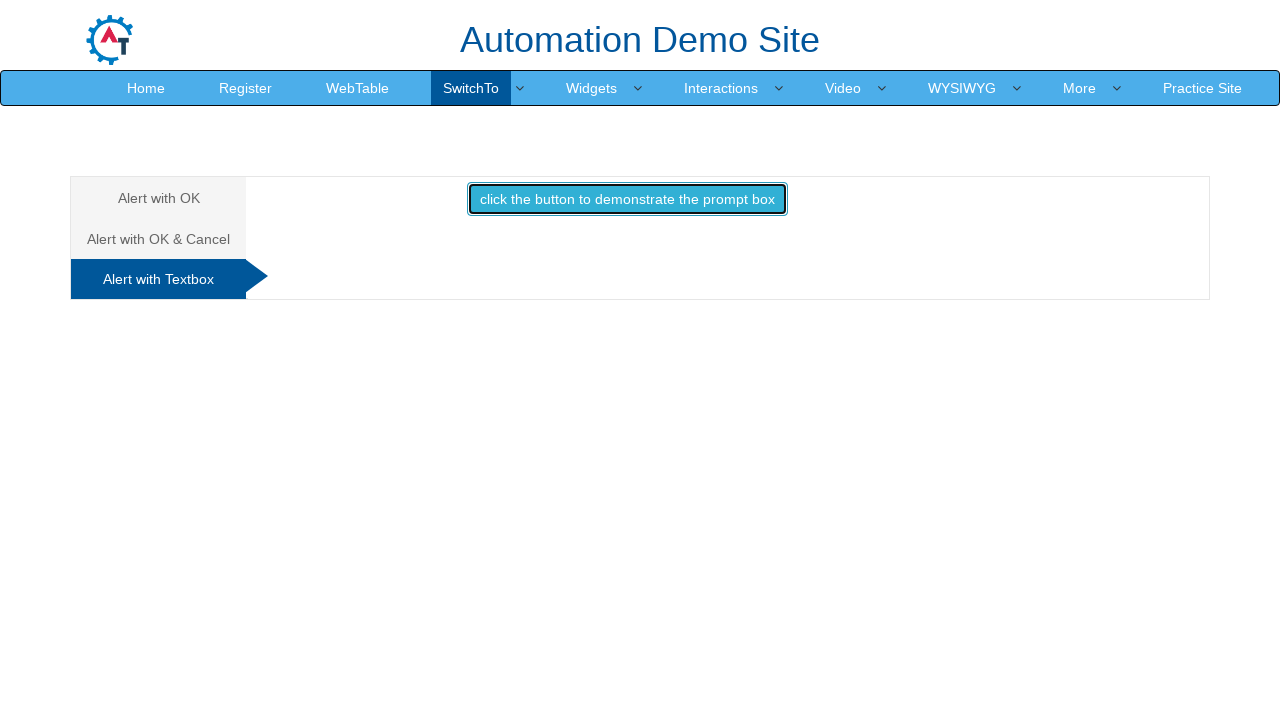

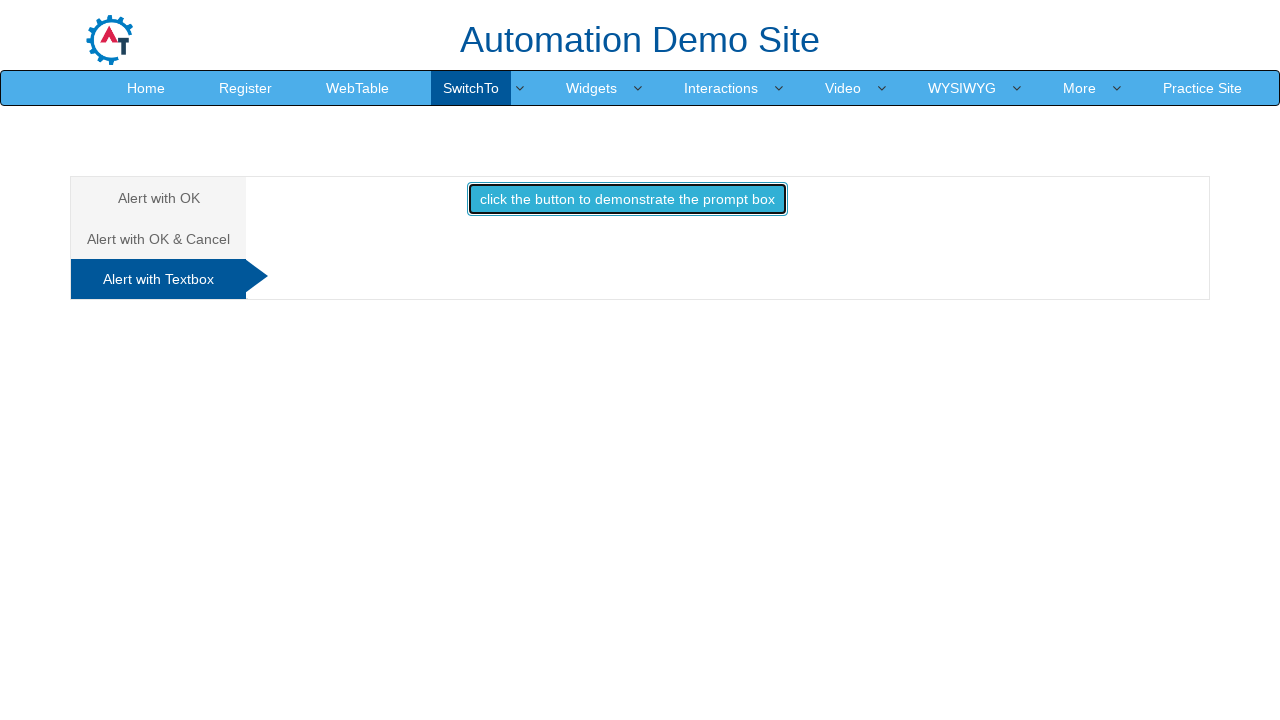